Tests custom dropdown selection on Honda website by selecting car model, province, and registration area

Starting URL: https://www.honda.com.vn/o-to/du-toan-chi-phi

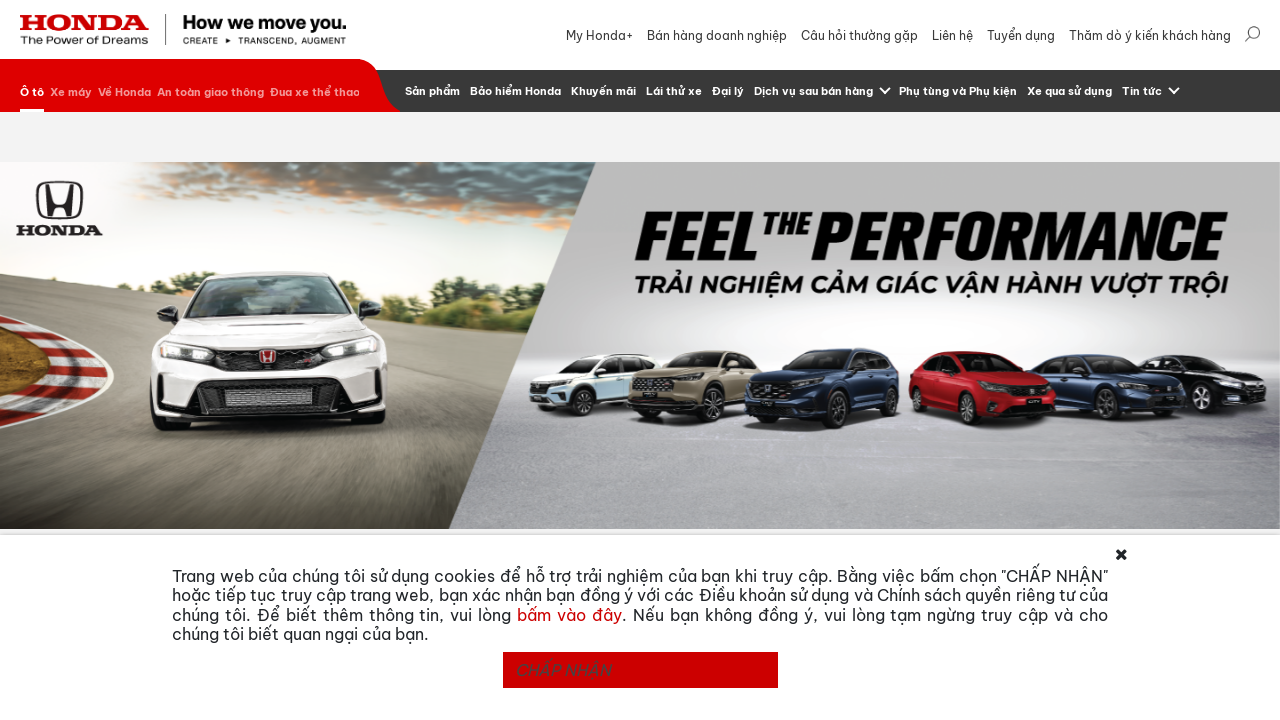

Scrolled to dropdown area on Honda cost estimation page
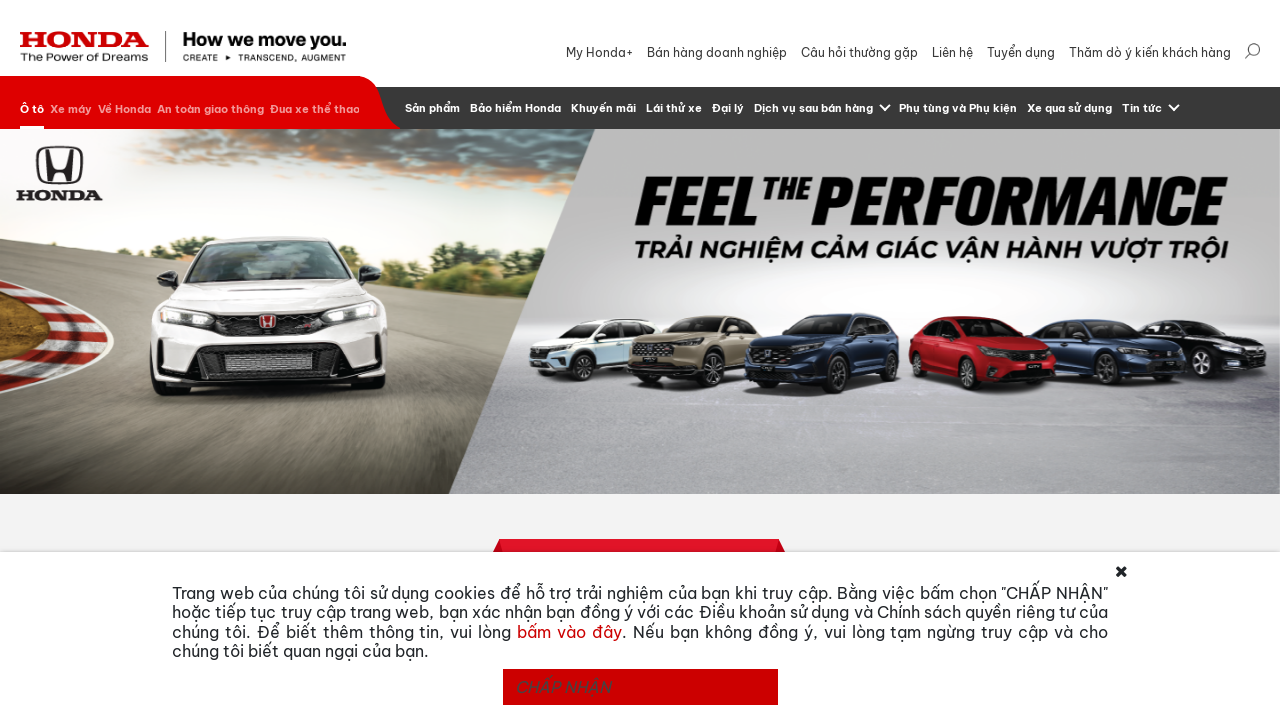

Clicked on car model custom dropdown button at (444, 405) on button#selectize-input
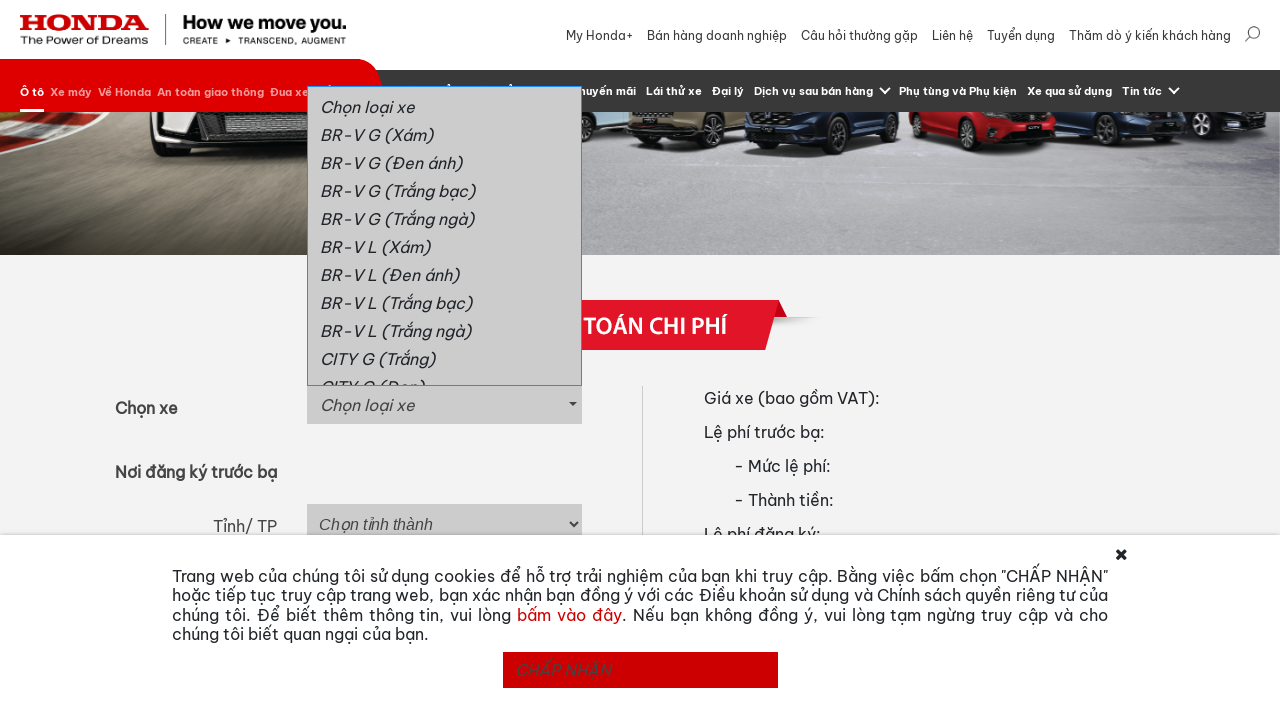

Waited for dropdown menu items to become visible
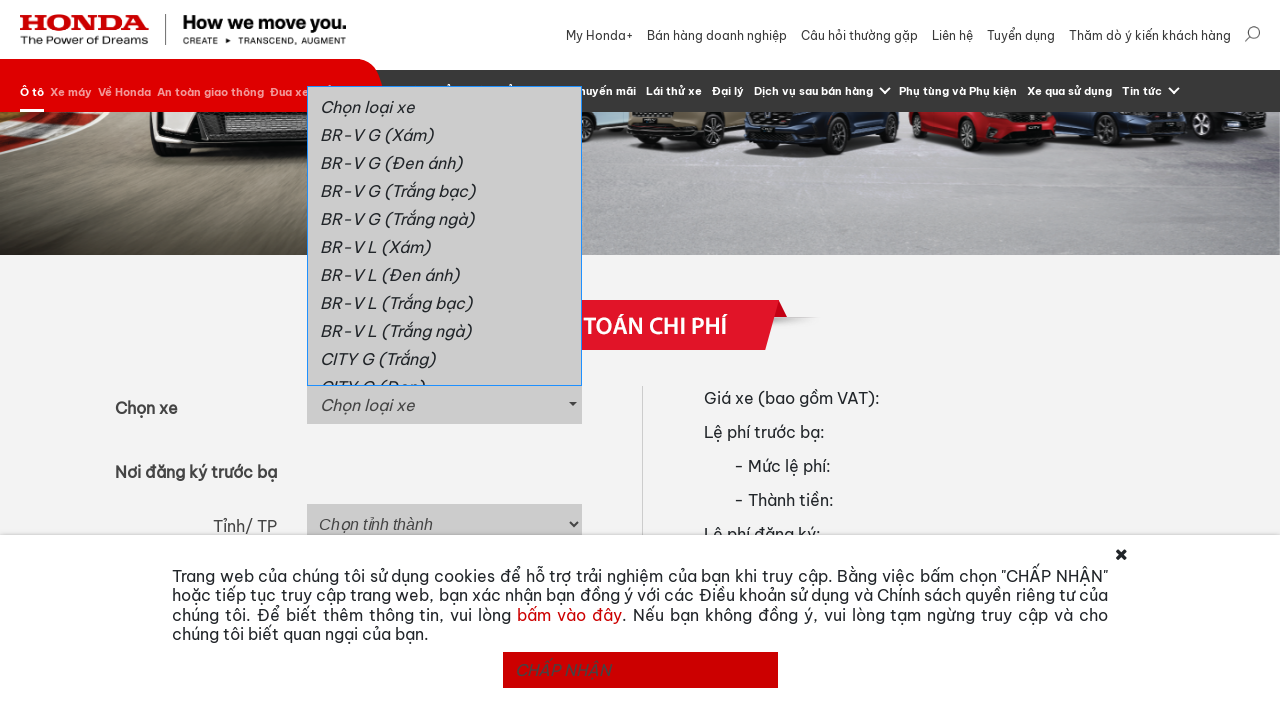

Retrieved all dropdown menu items
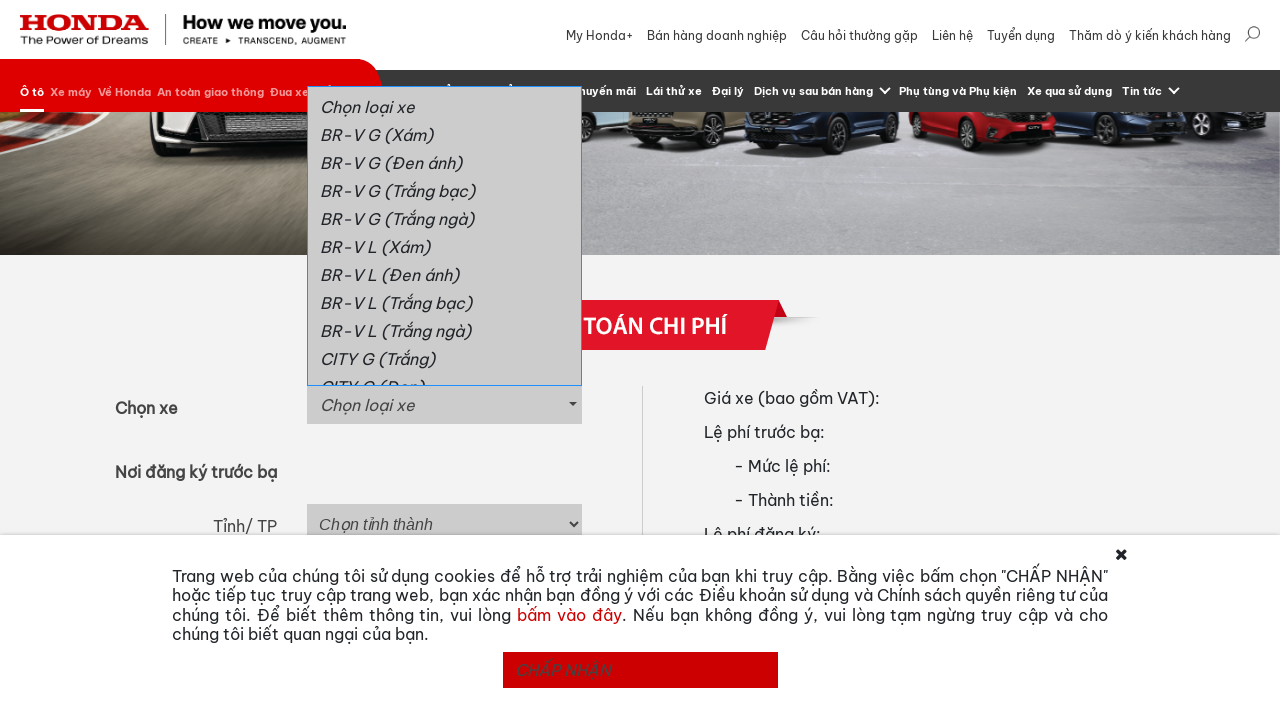

Selected province 'TP. Hồ Chí Minh' from dropdown on select#province
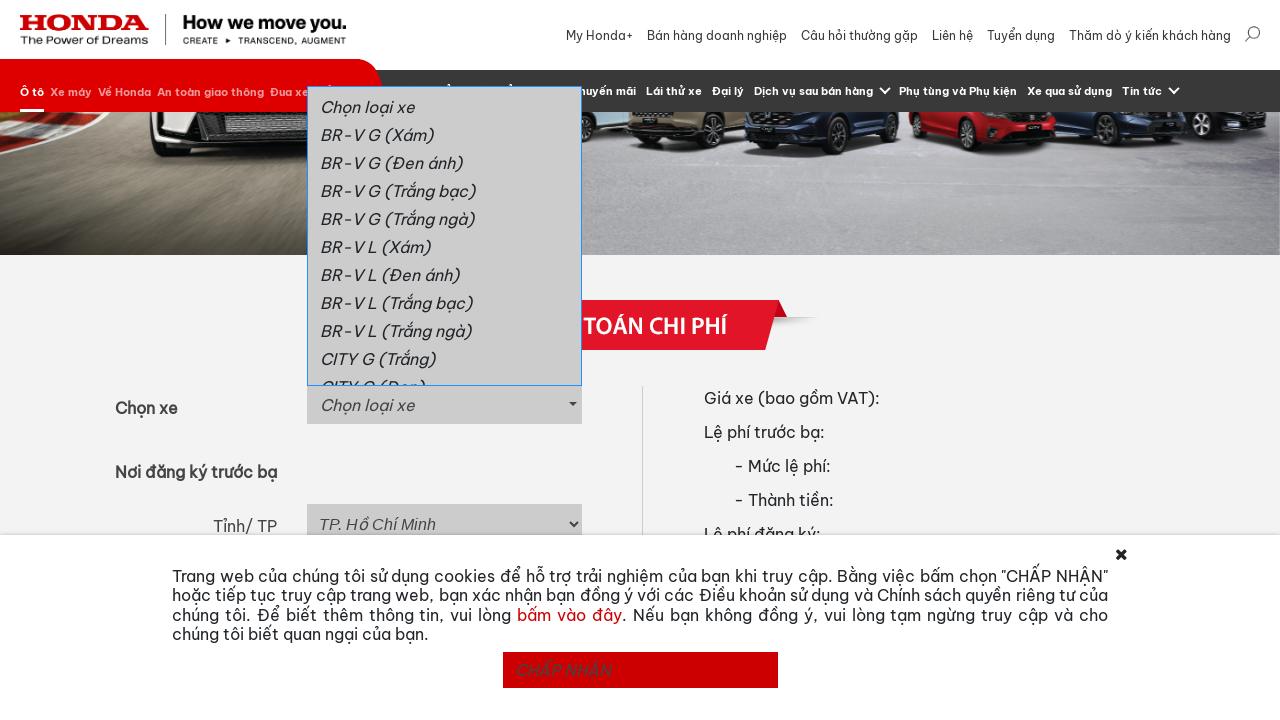

Selected registration area 'Khu vực I' from dropdown on select#registration_fee
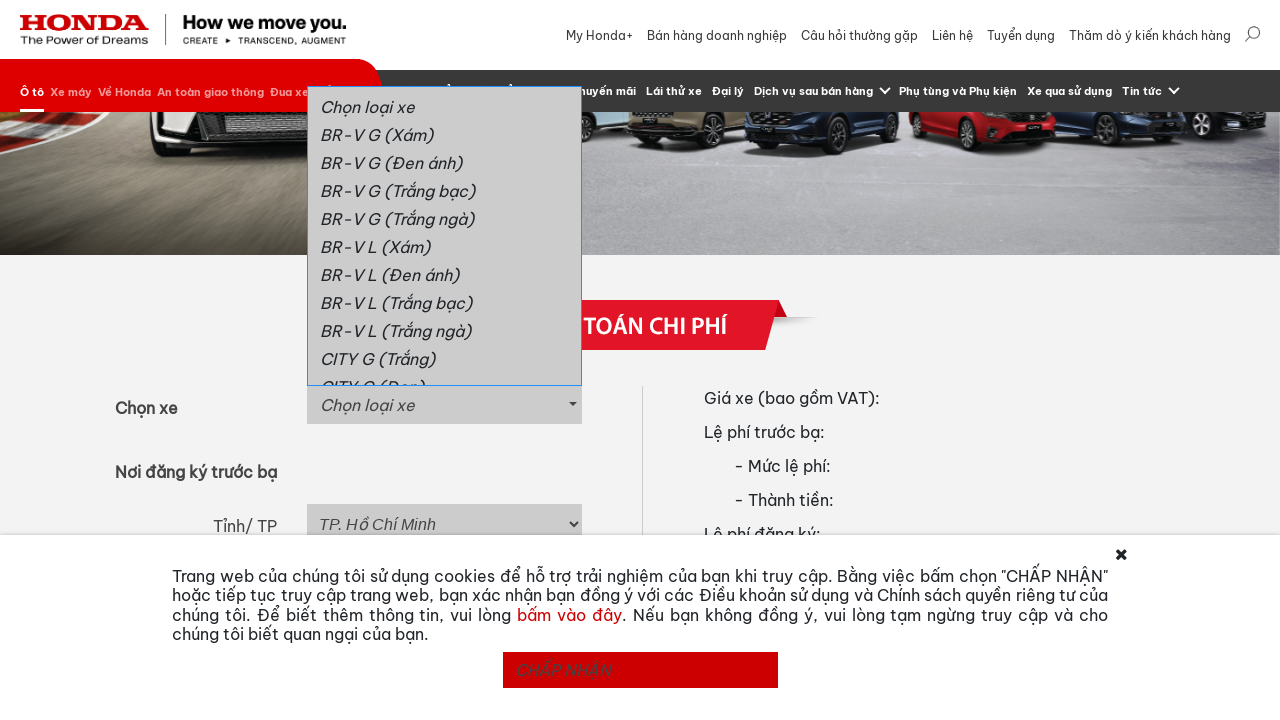

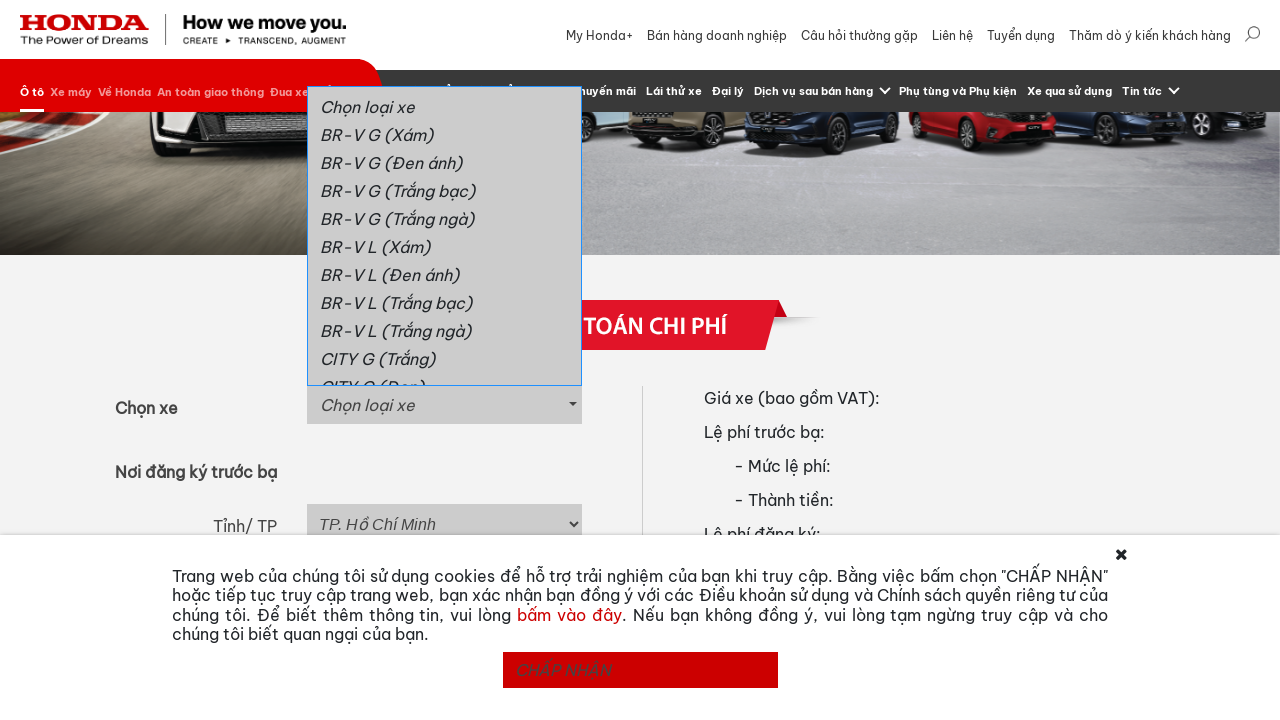